Tests a math calculation form by reading two numbers, calculating their sum, selecting the result from a dropdown, and submitting the form

Starting URL: http://suninjuly.github.io/selects2.html

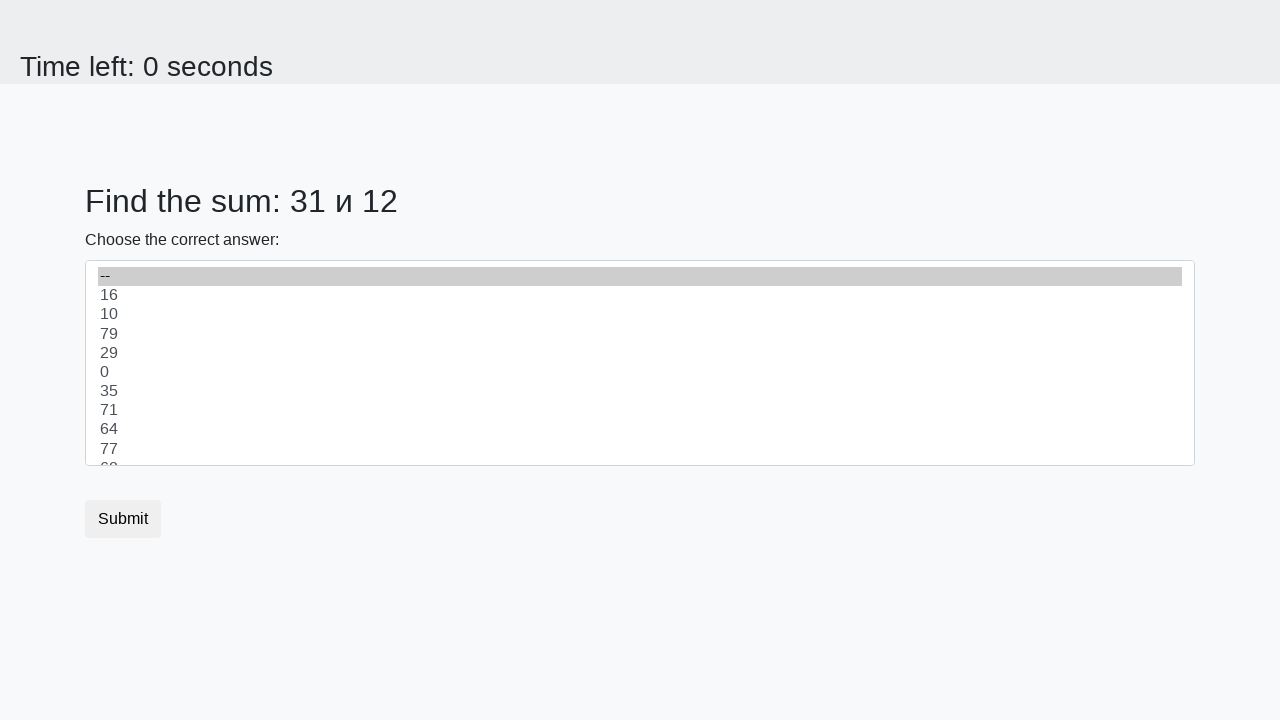

Located first number element (#num1)
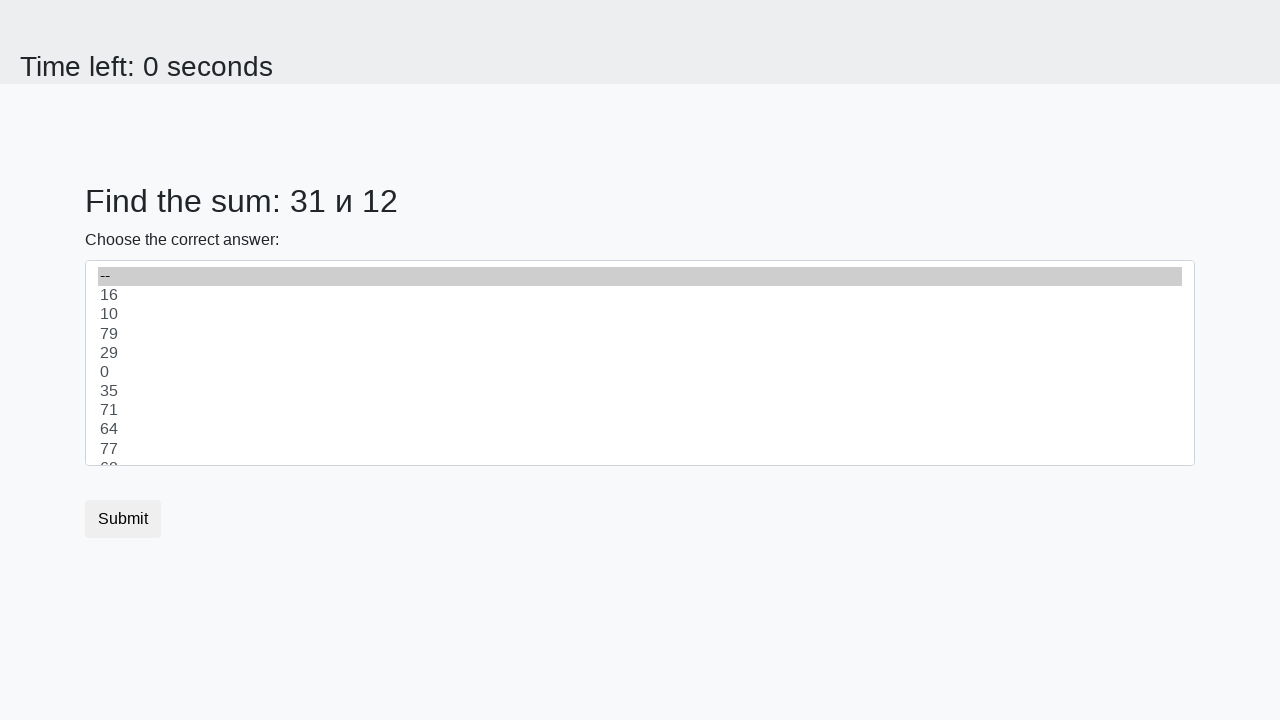

Read first number from page: 31
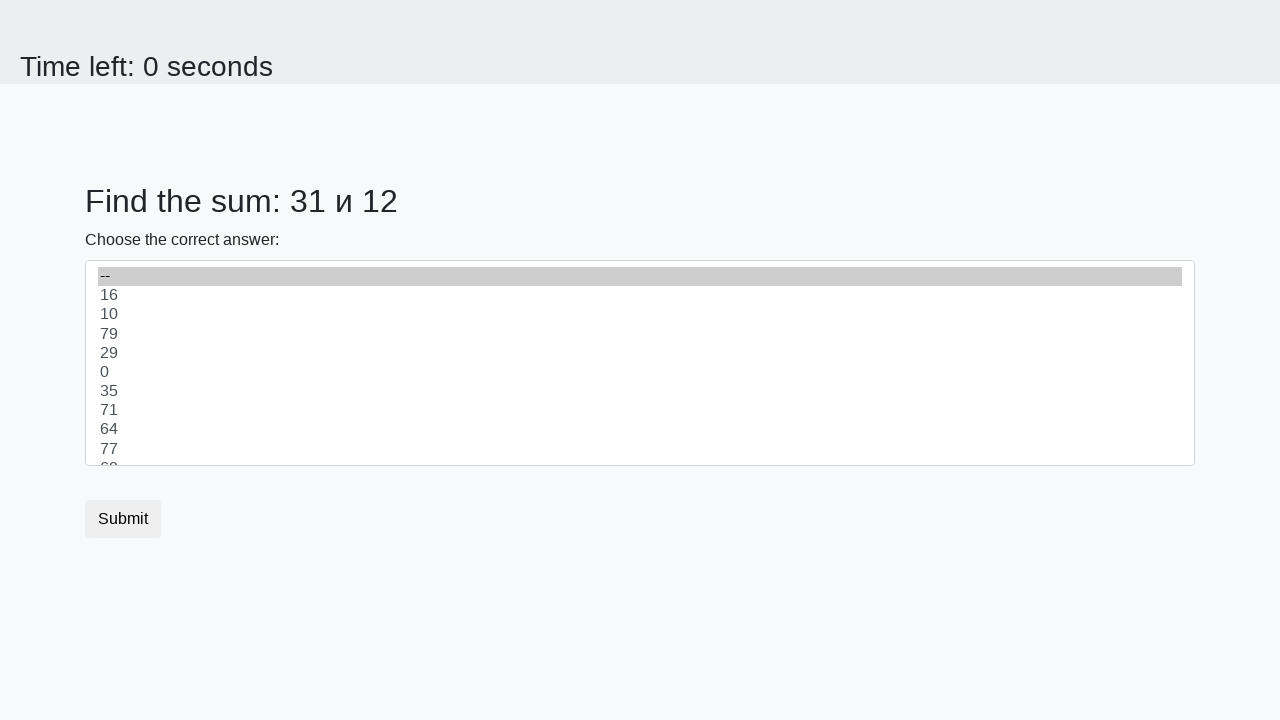

Located second number element (#num2)
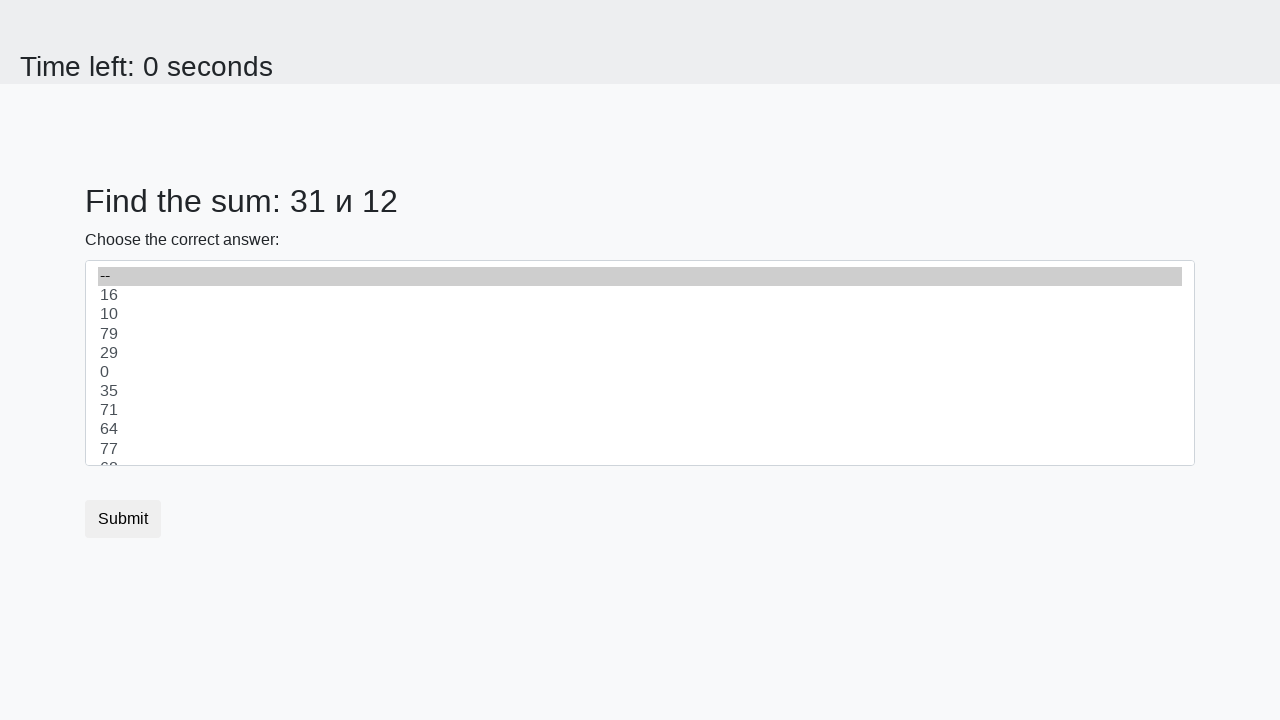

Read second number from page: 12
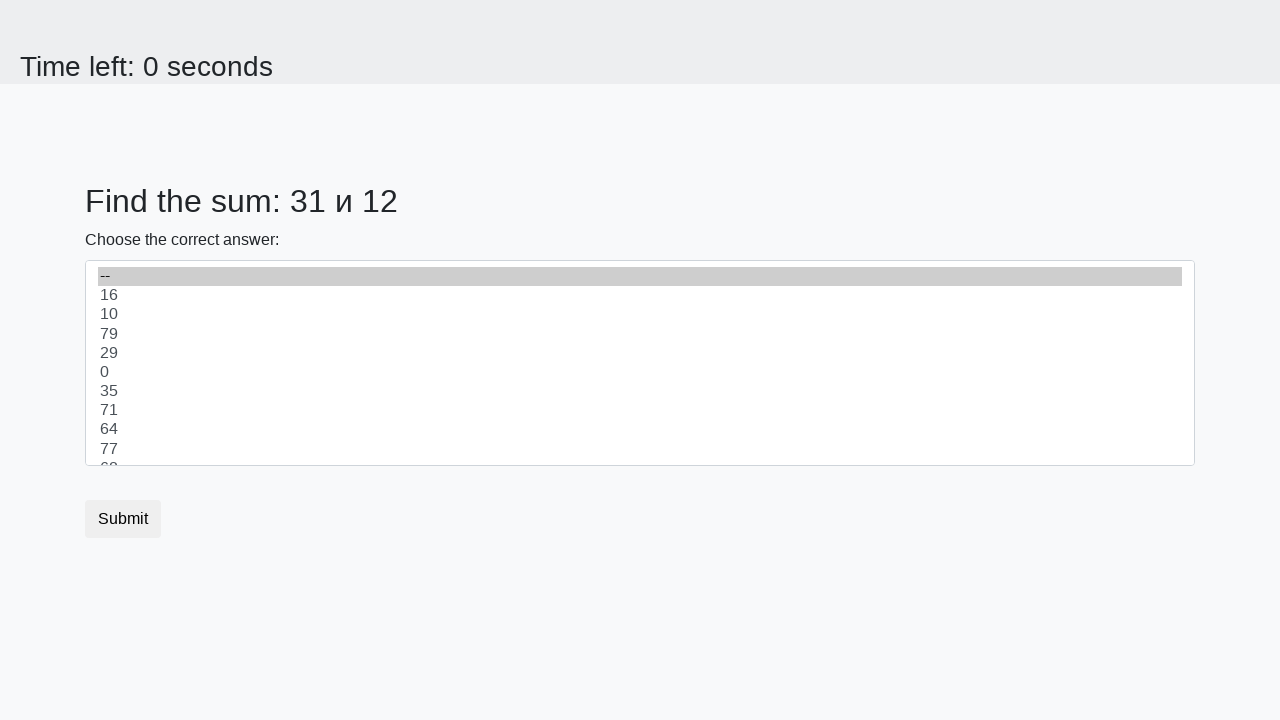

Calculated sum: 31 + 12 = 43
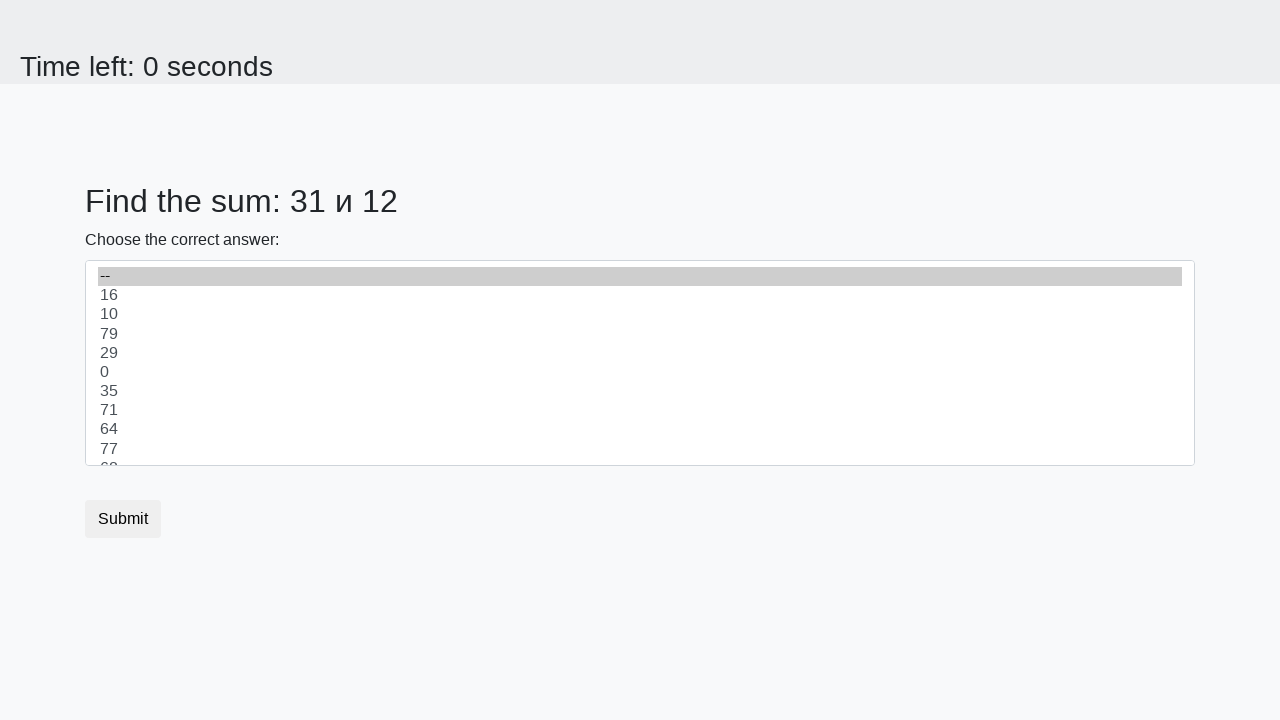

Selected calculated sum (43) from dropdown on #dropdown
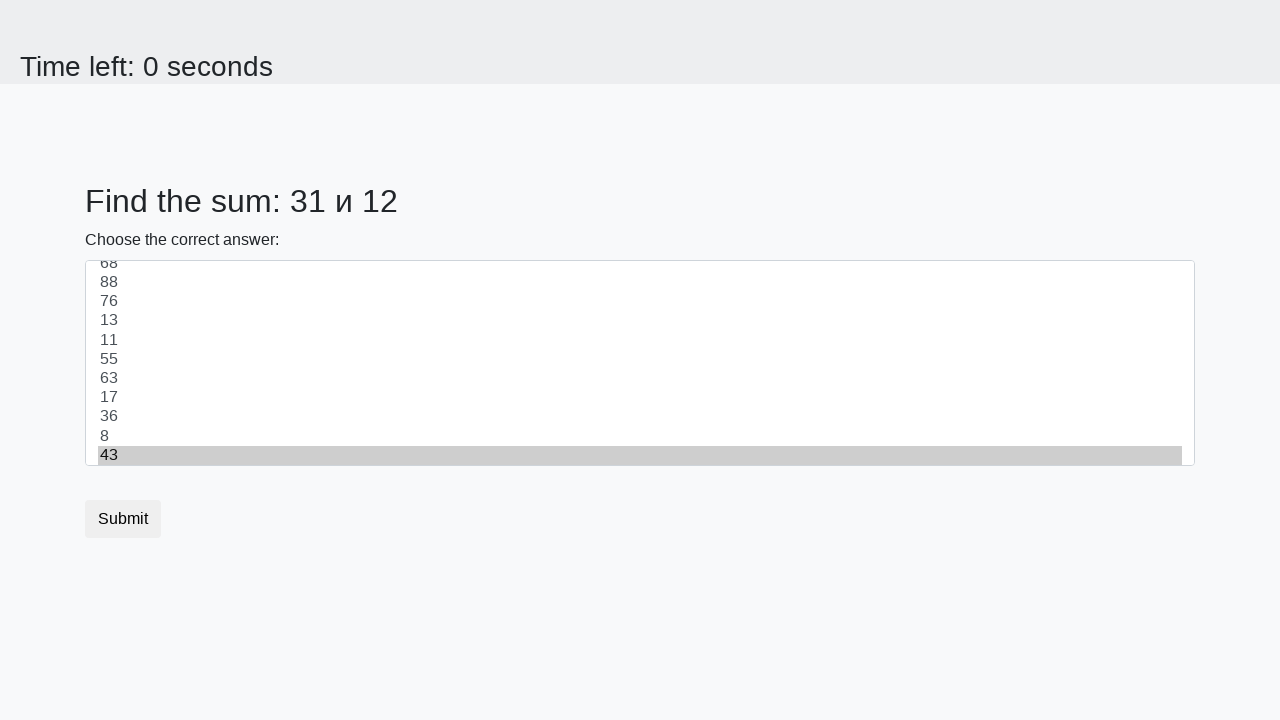

Clicked submit button to submit form at (123, 519) on [type='submit']
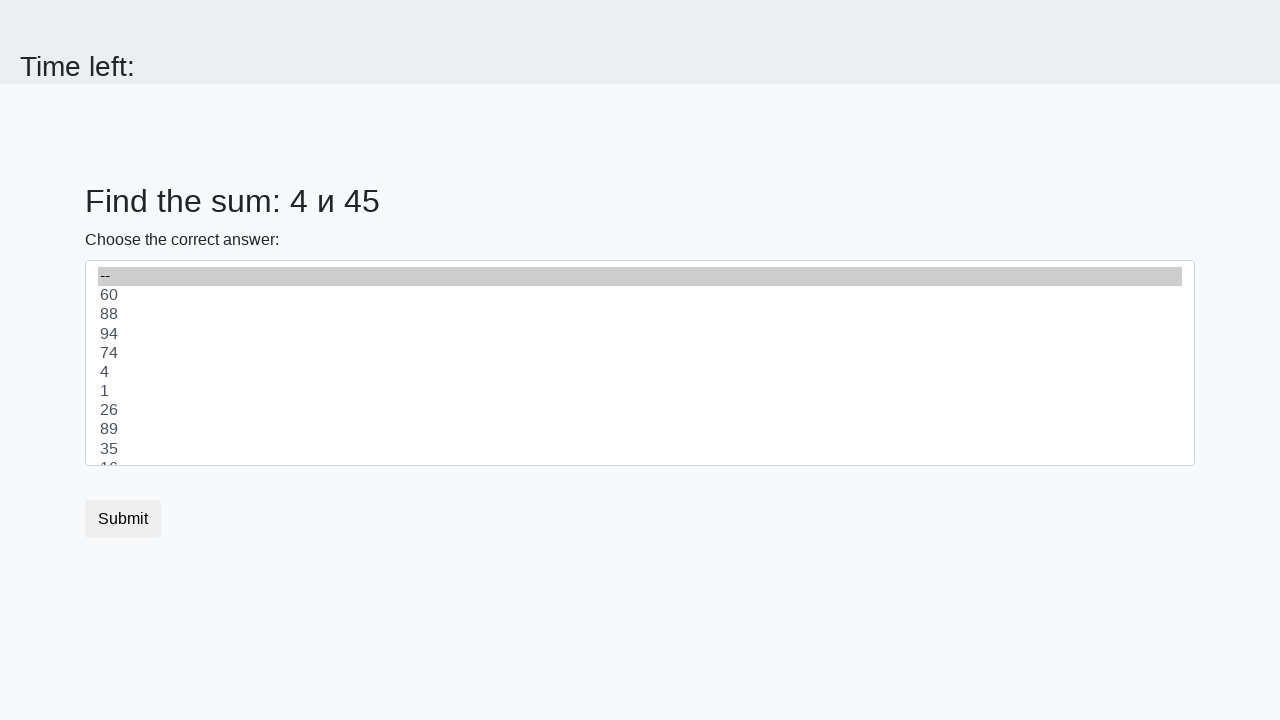

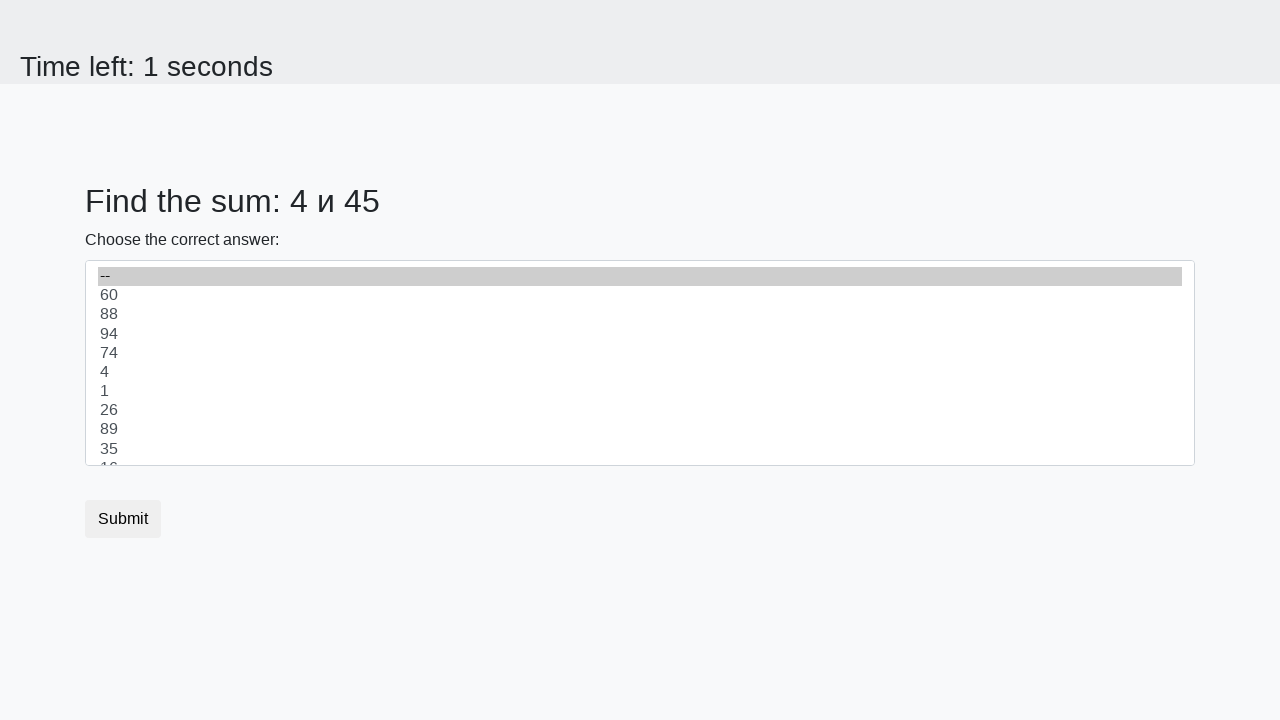